Tests Best Buy website navigation by loading the homepage, verifying menu items are present, and clicking on the "Deal of the Day" link in the navigation menu.

Starting URL: https://www.bestbuy.com/?intl=nosplash

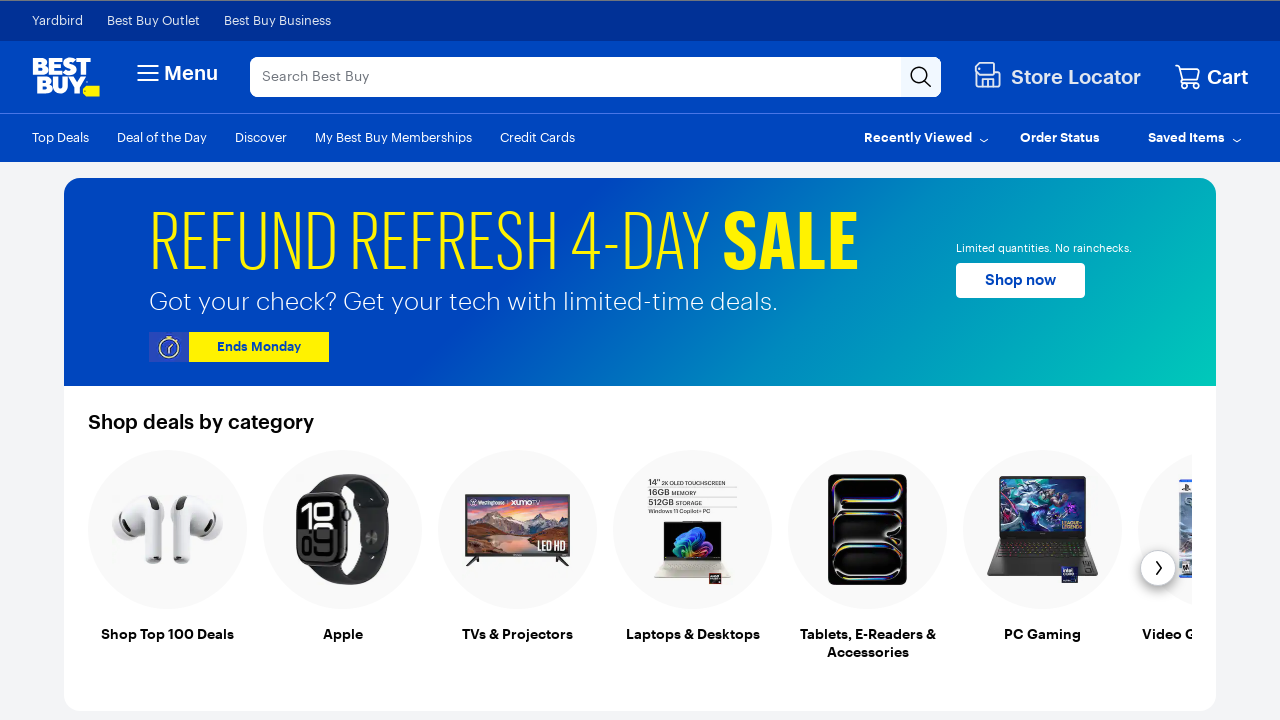

Granted geolocation permission to avoid popup
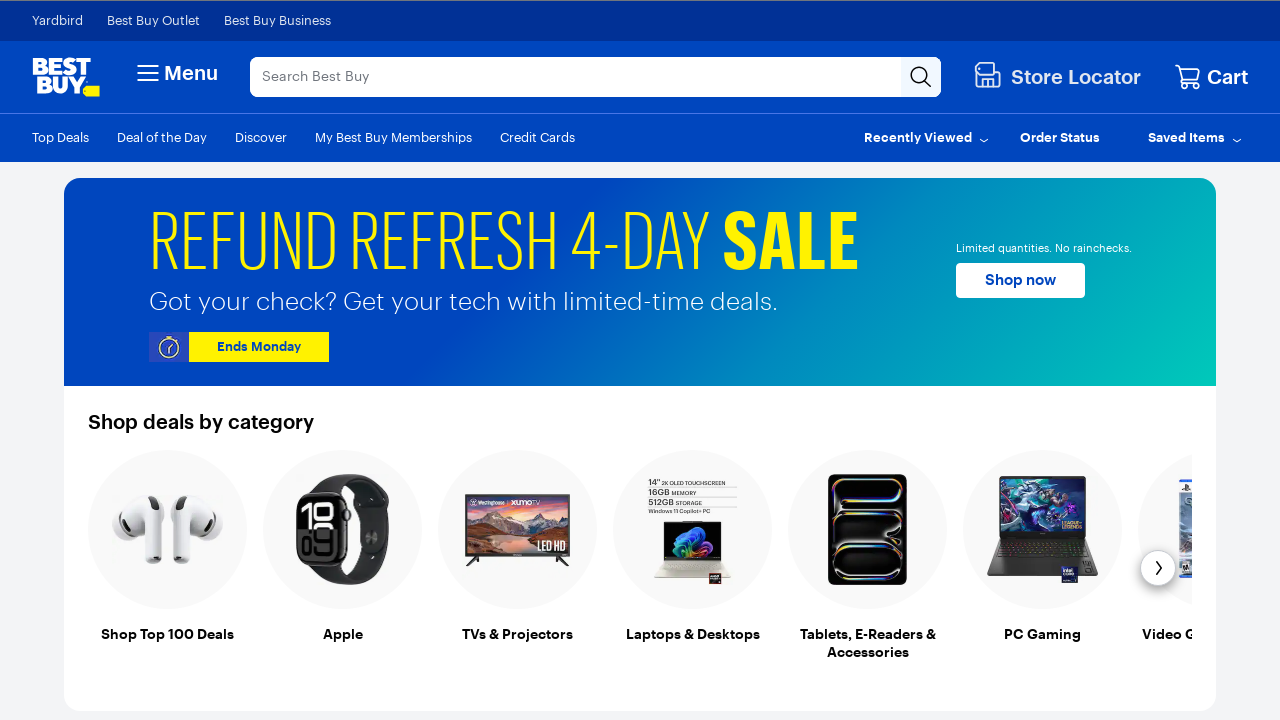

Bottom navigation menu loaded successfully
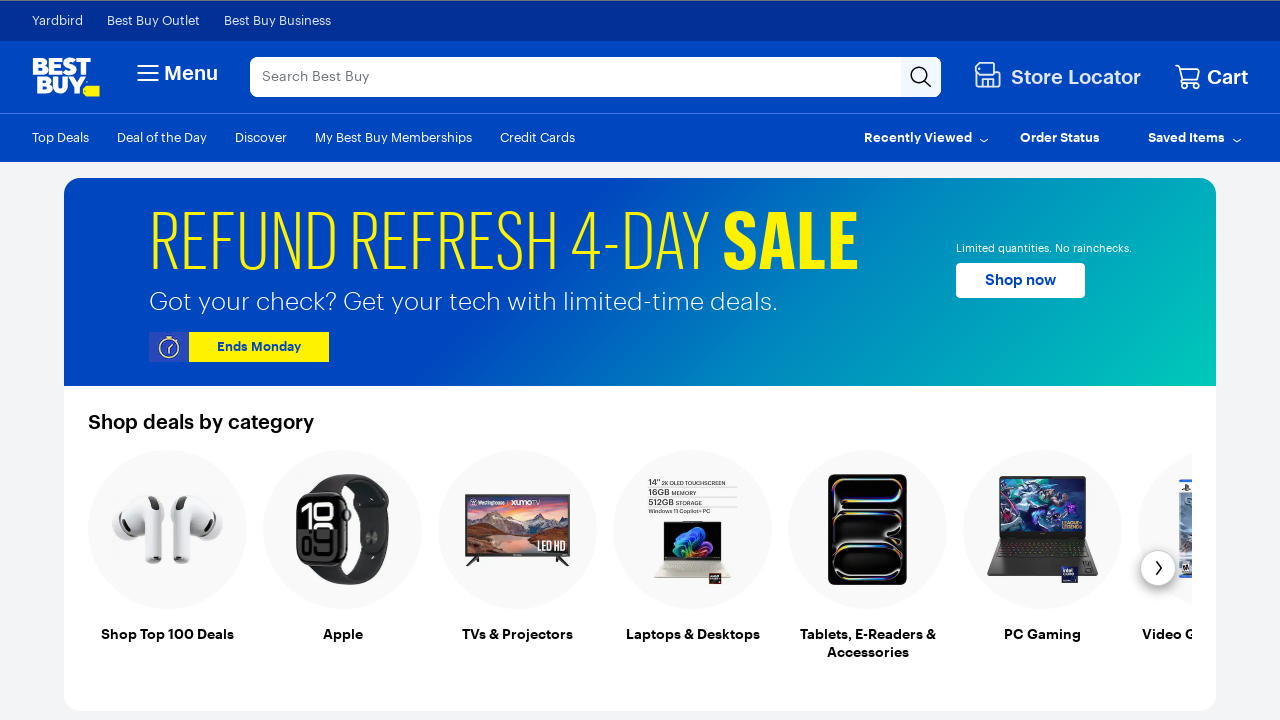

Clicked on 'Deal of the Day' link in navigation menu at (162, 137) on ul.bottom-nav-left li a >> internal:has-text="Deal of the Day"i
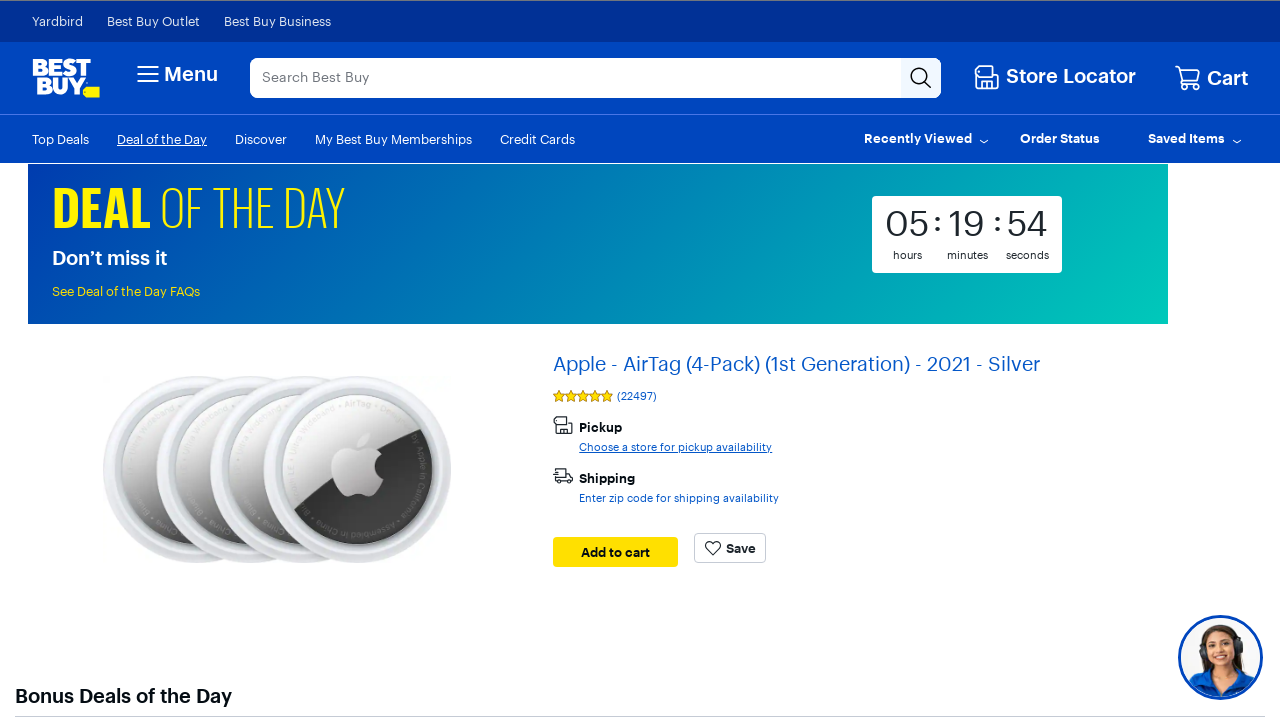

Page navigation completed and network idle
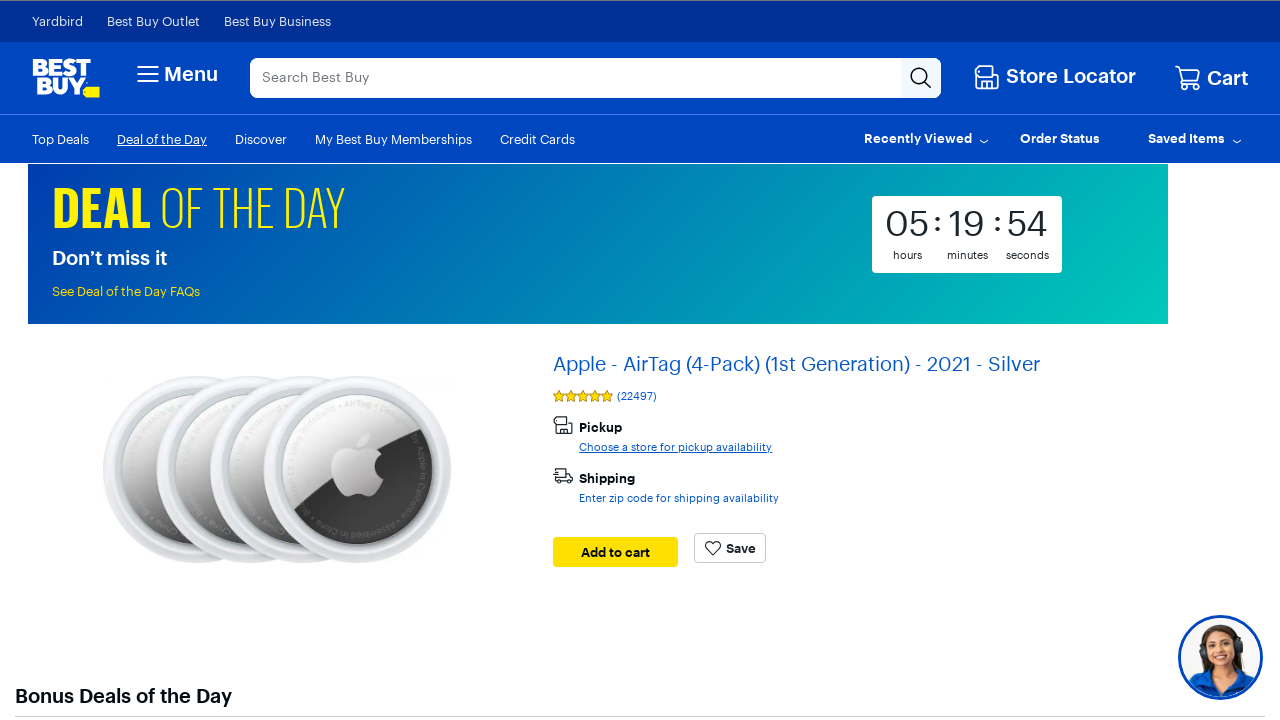

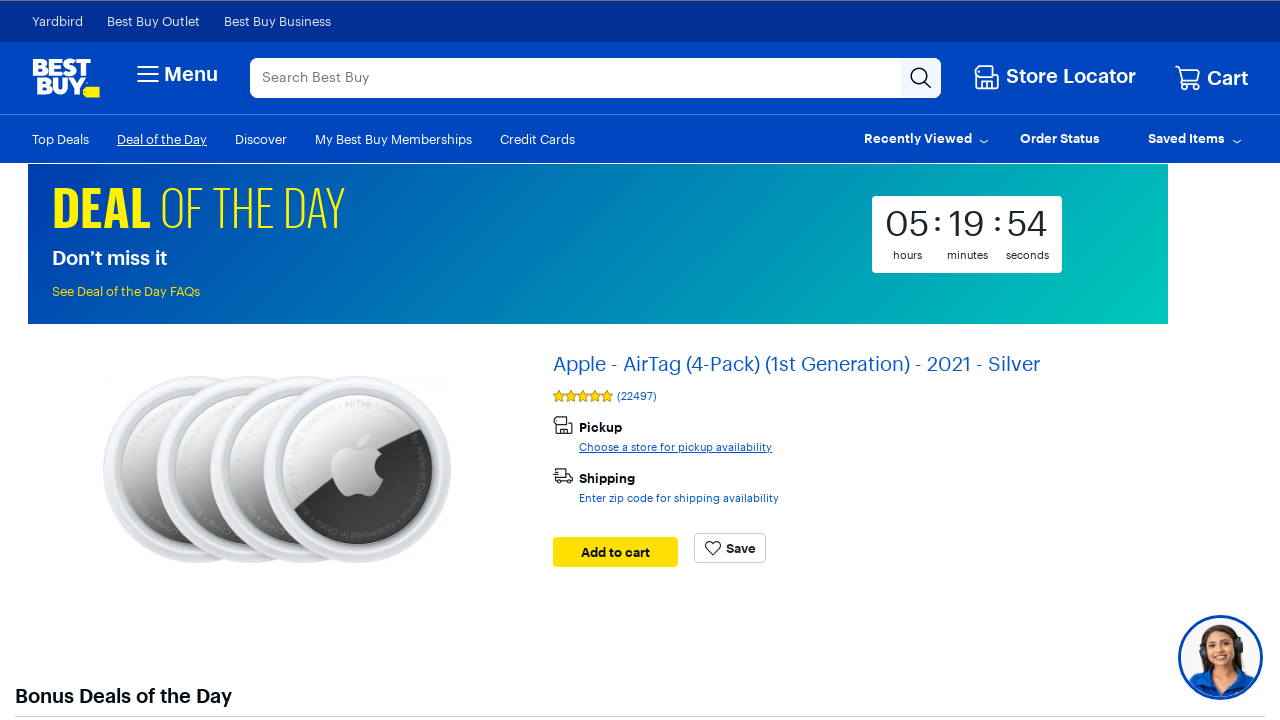